Tests dropdown selection functionality by selecting an option from a dropdown menu

Starting URL: https://the-internet.herokuapp.com/dropdown

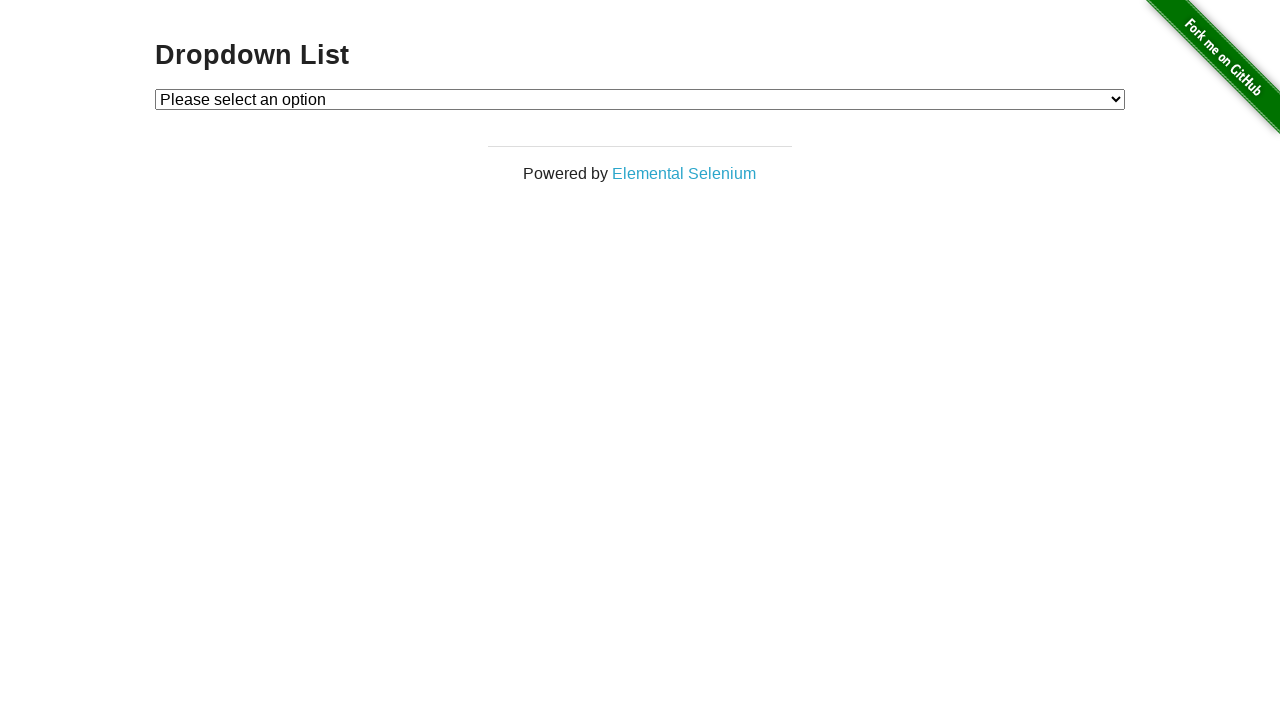

Navigated to dropdown test page
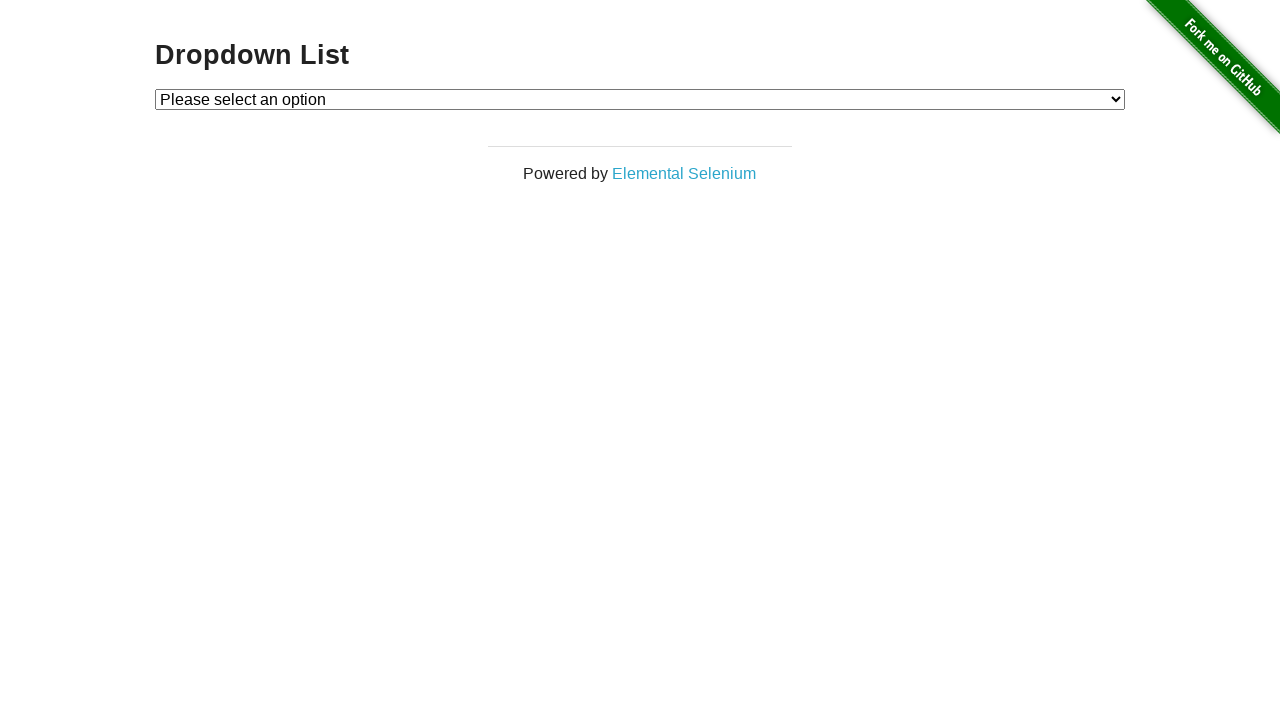

Located dropdown element
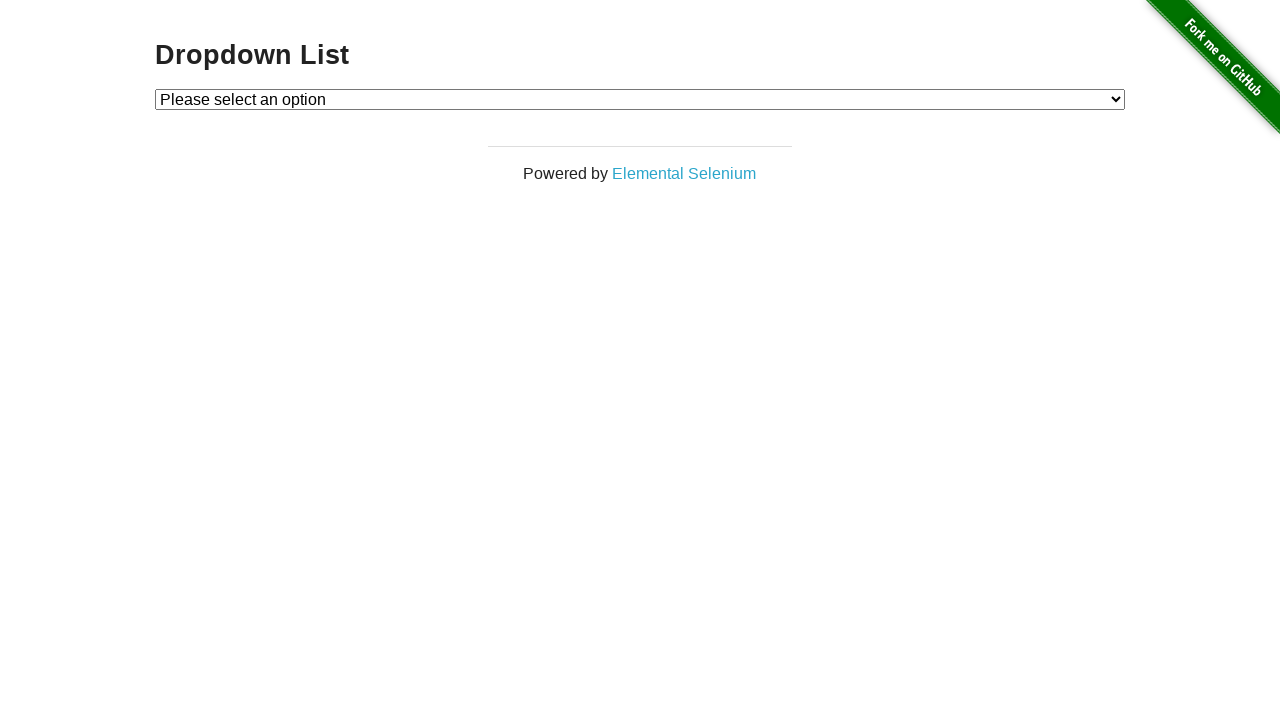

Selected option 1 from dropdown menu on #dropdown
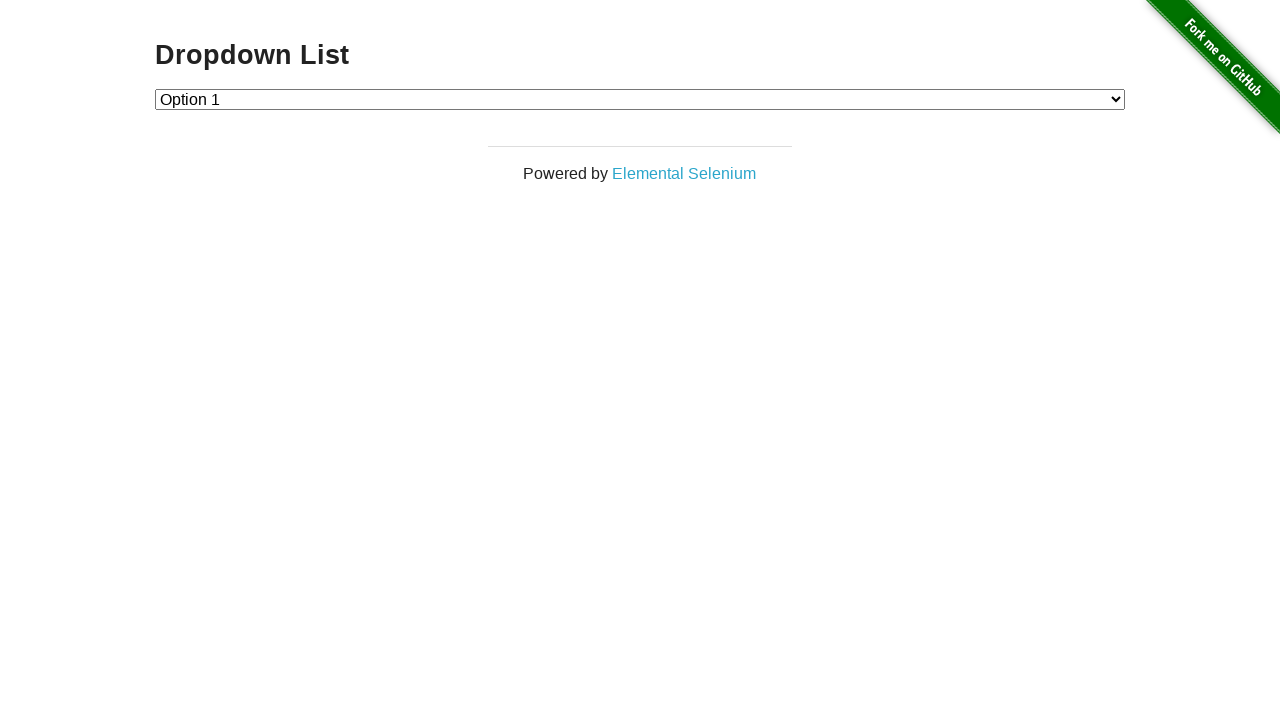

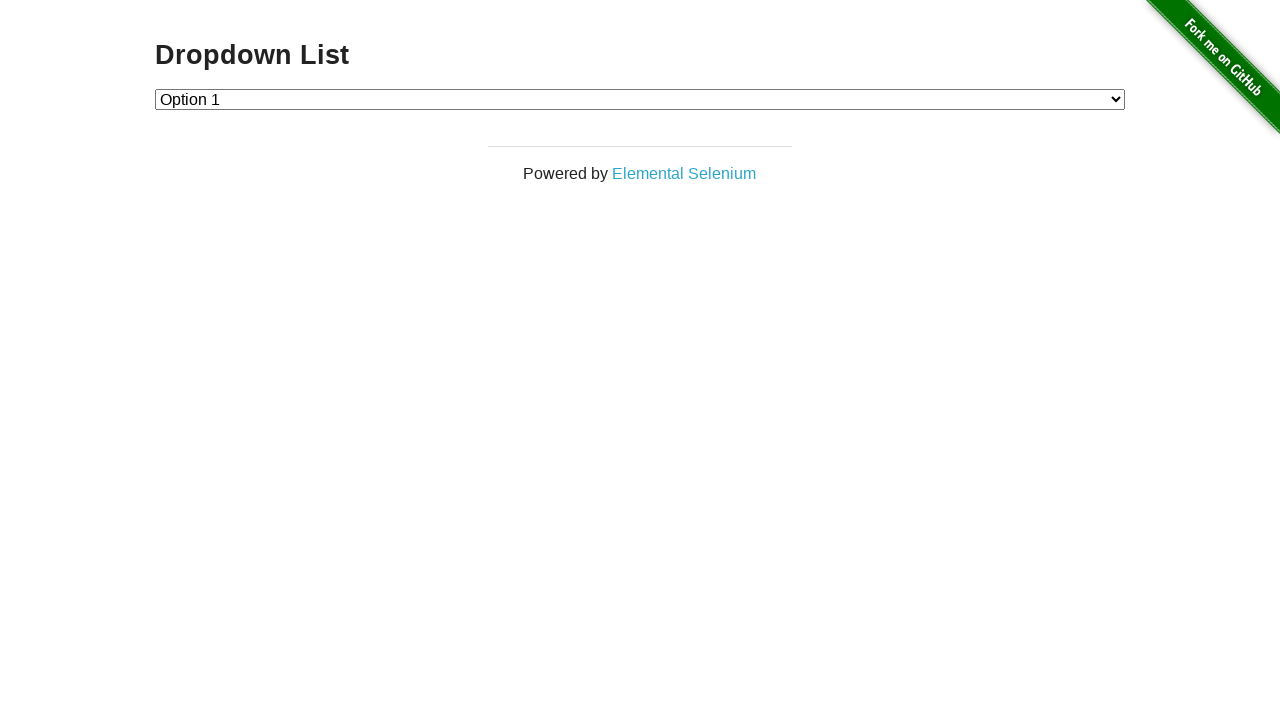